Tests dropdown selection functionality by selecting an option by index and verifying the selected option text matches expected value

Starting URL: https://the-internet.herokuapp.com/dropdown

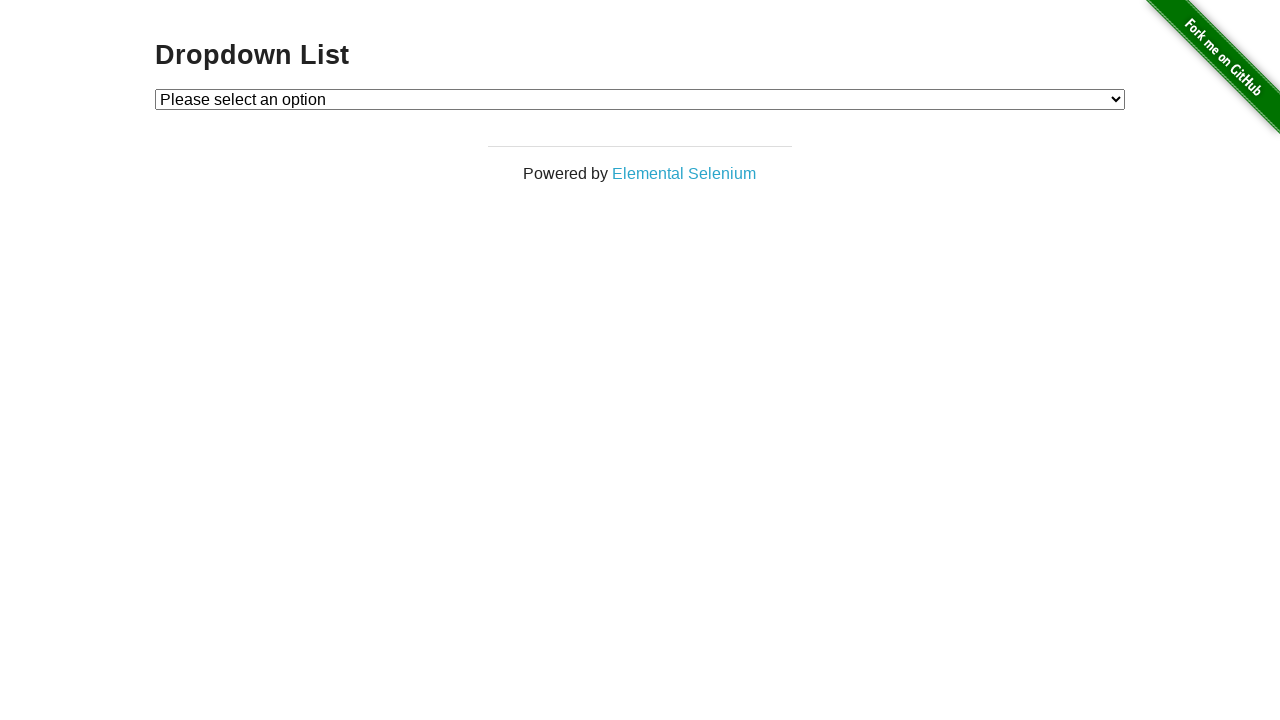

Selected option at index 1 from dropdown on #dropdown
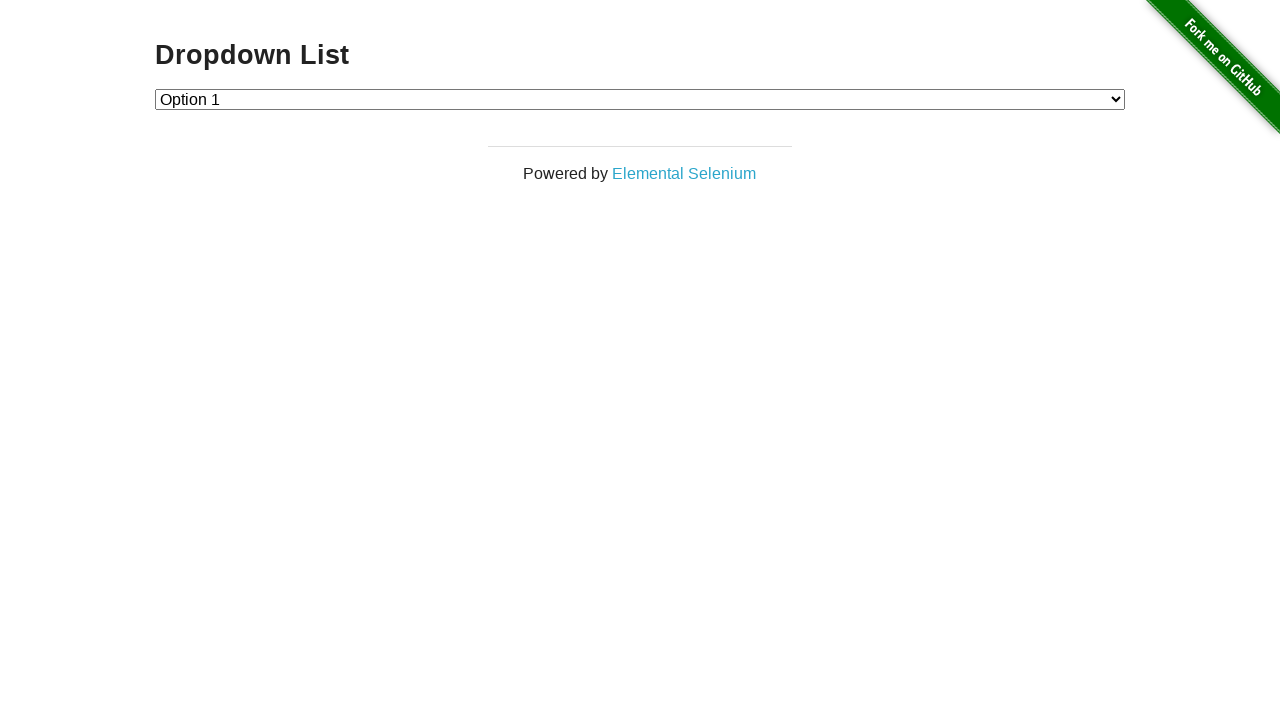

Retrieved selected dropdown value
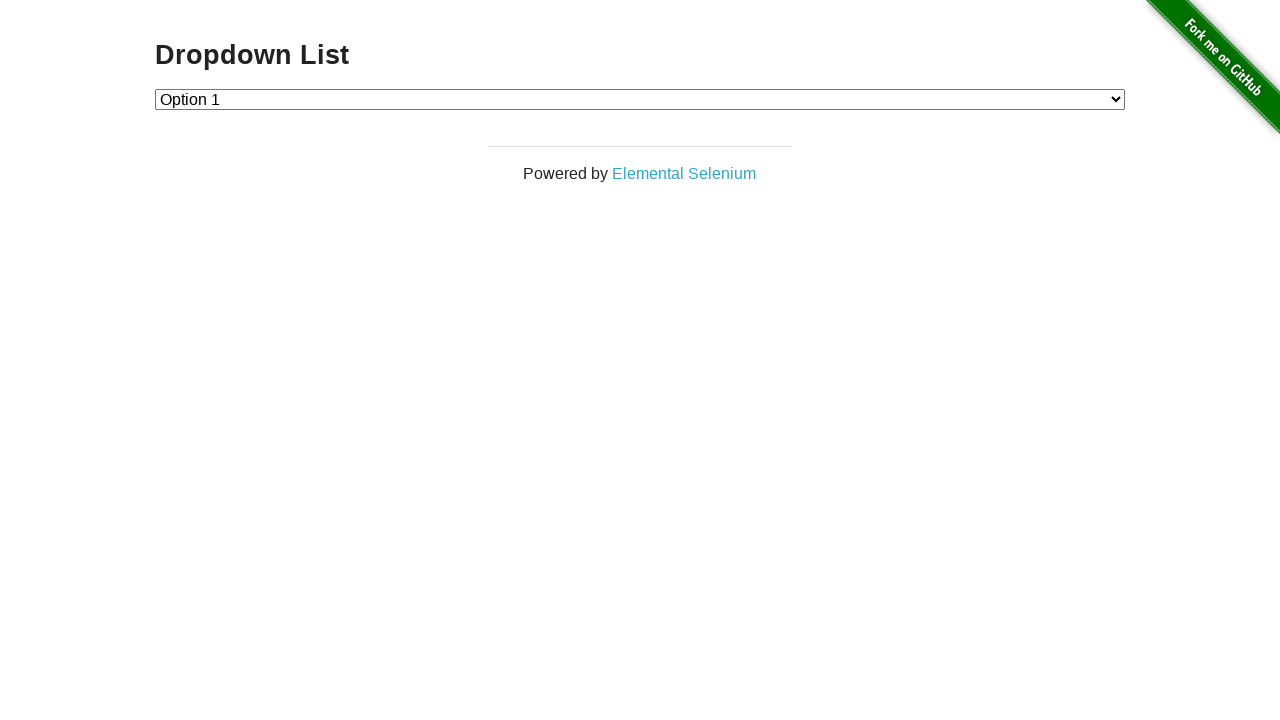

Verified selected option value matches expected '1'
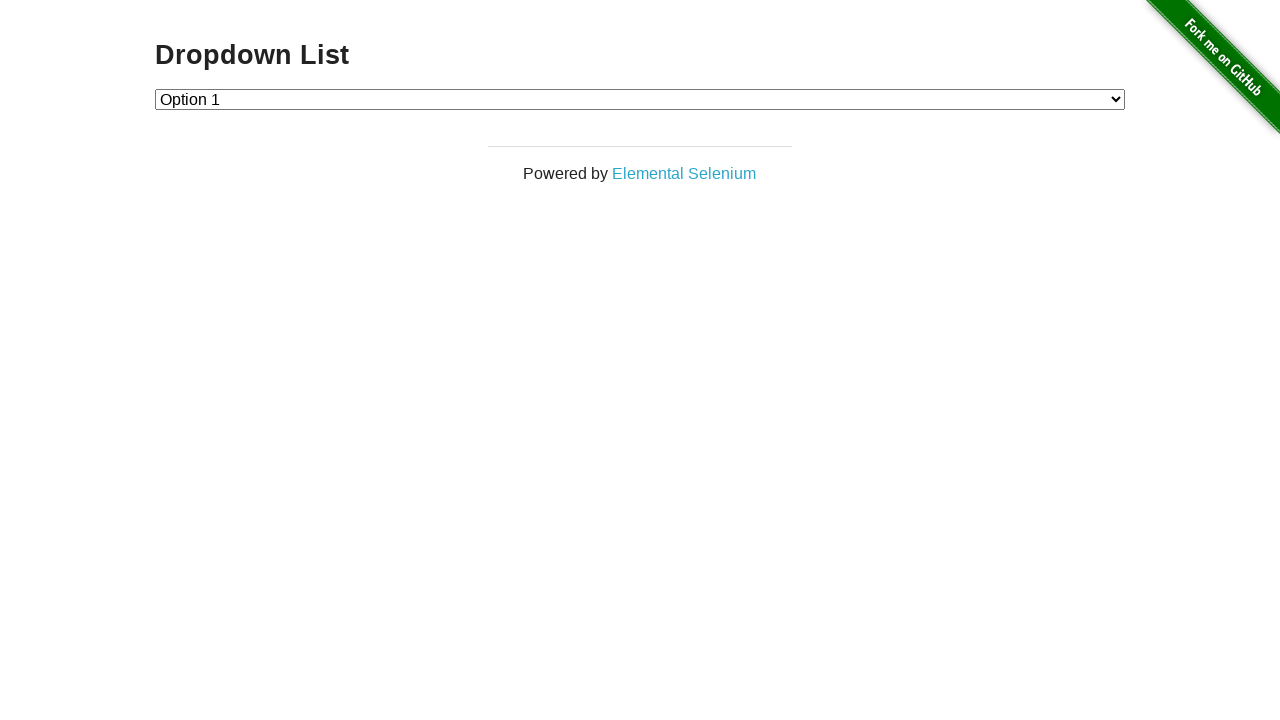

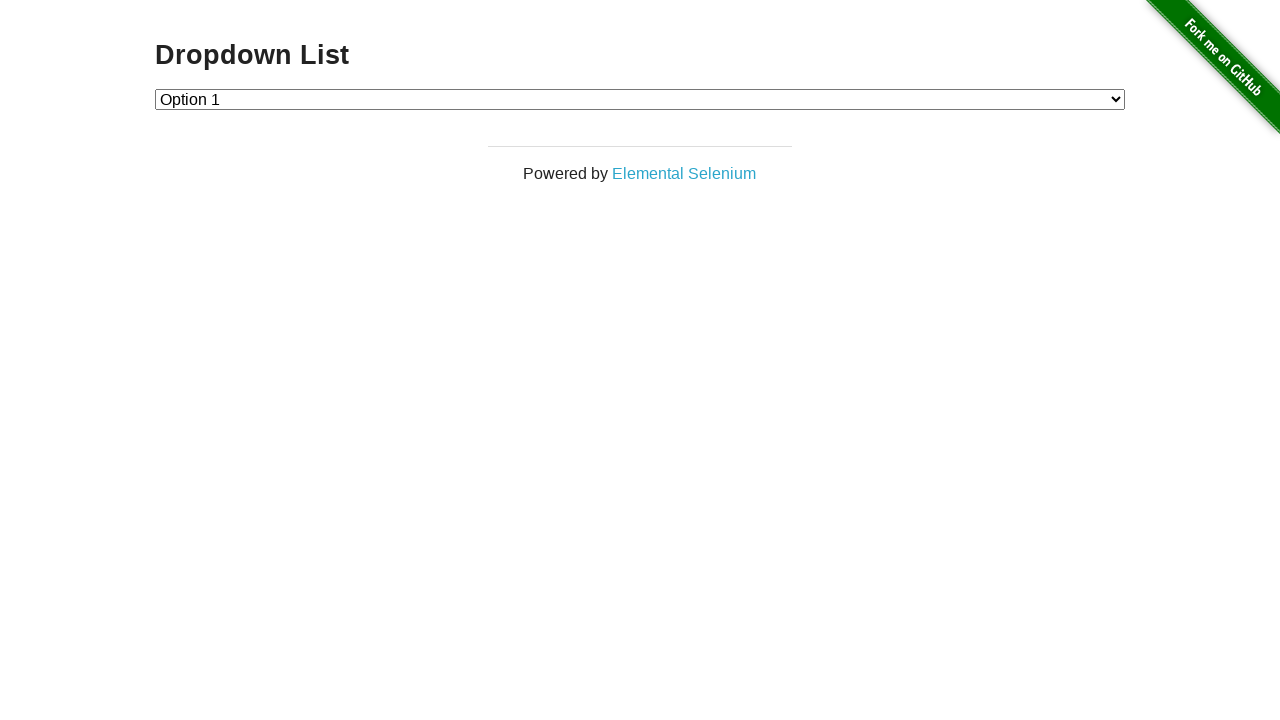